Tests multi-select dropdown functionality by selecting multiple color options simultaneously.

Starting URL: https://testautomationpractice.blogspot.com/

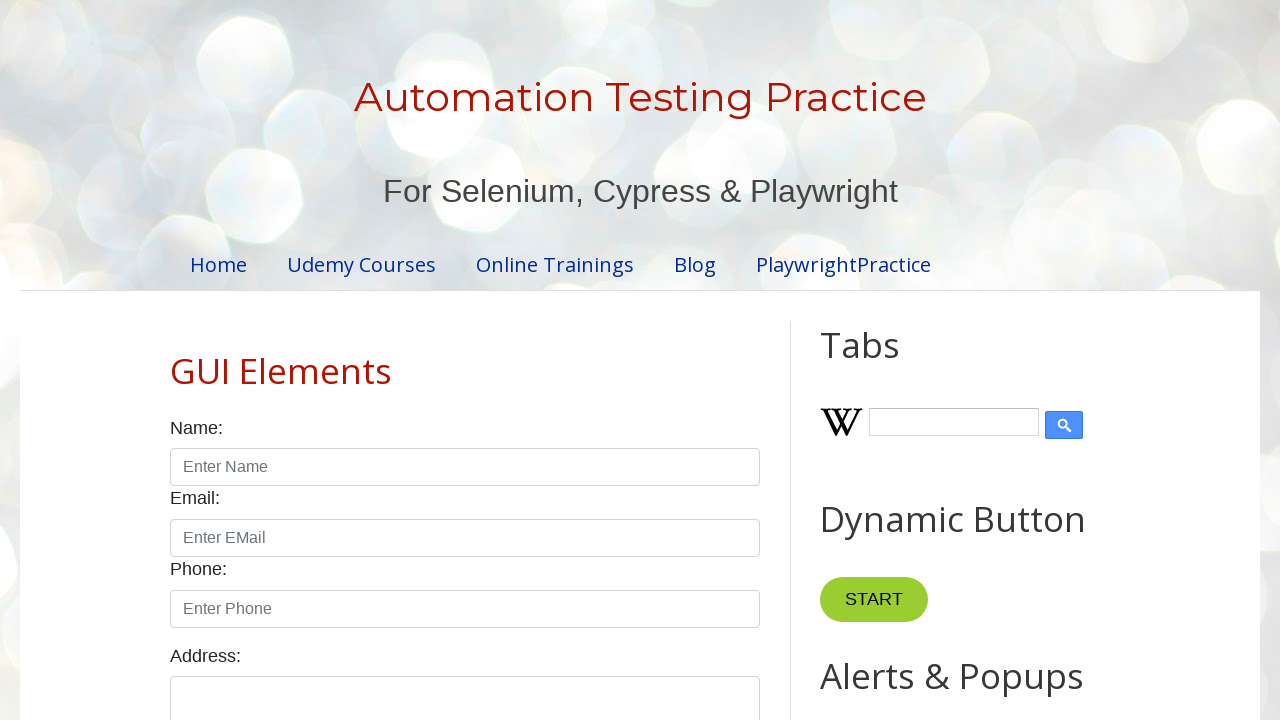

Scrolled multi-select colors dropdown into view
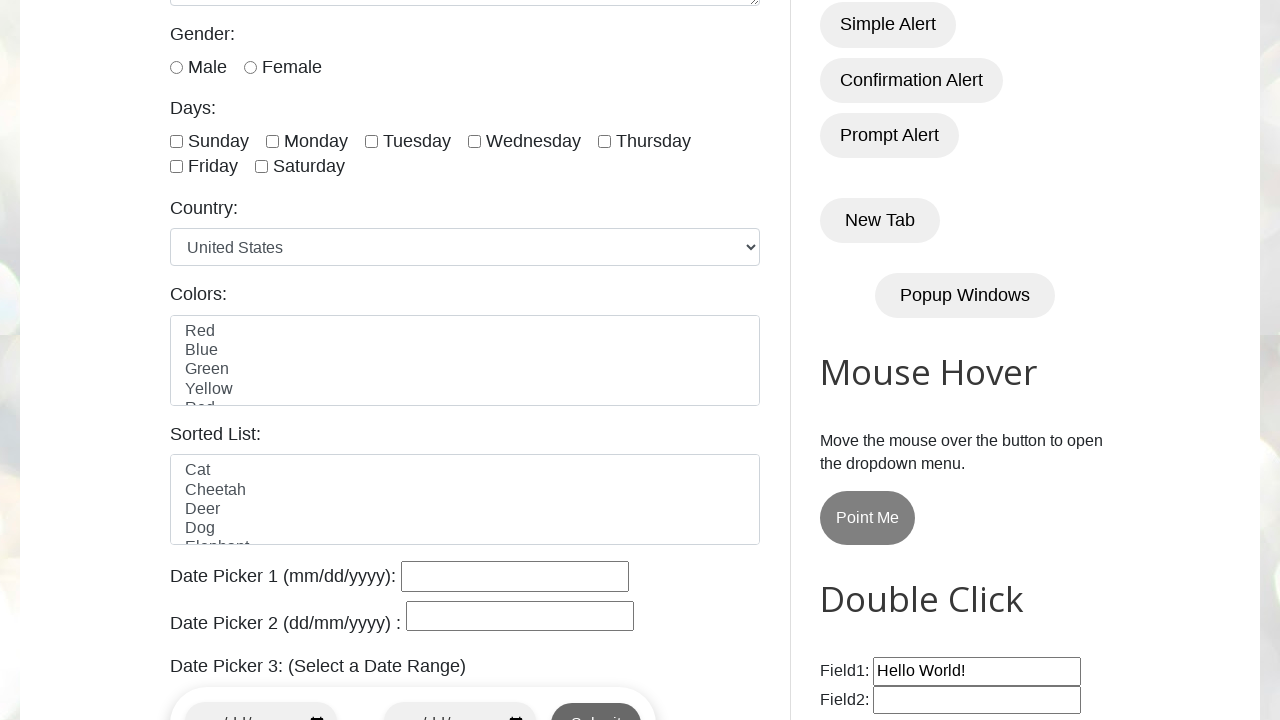

Selected multiple color options: Blue, Red, and Yellow from dropdown on #colors
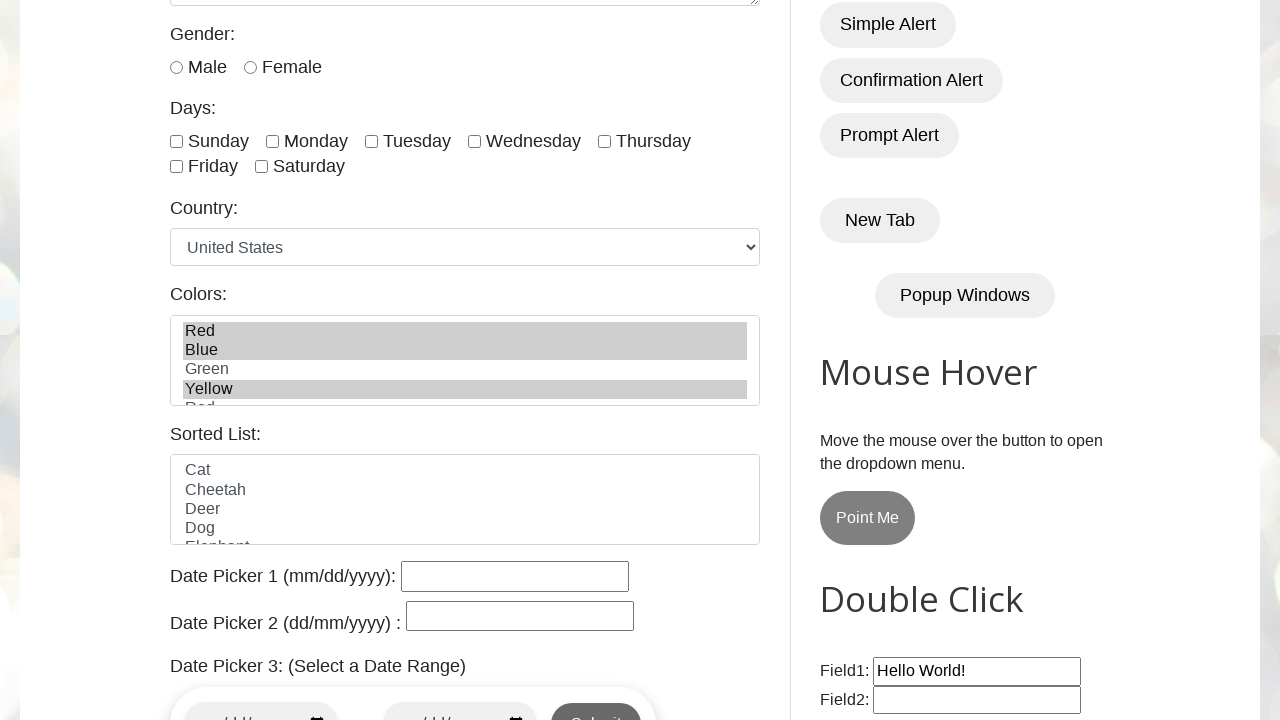

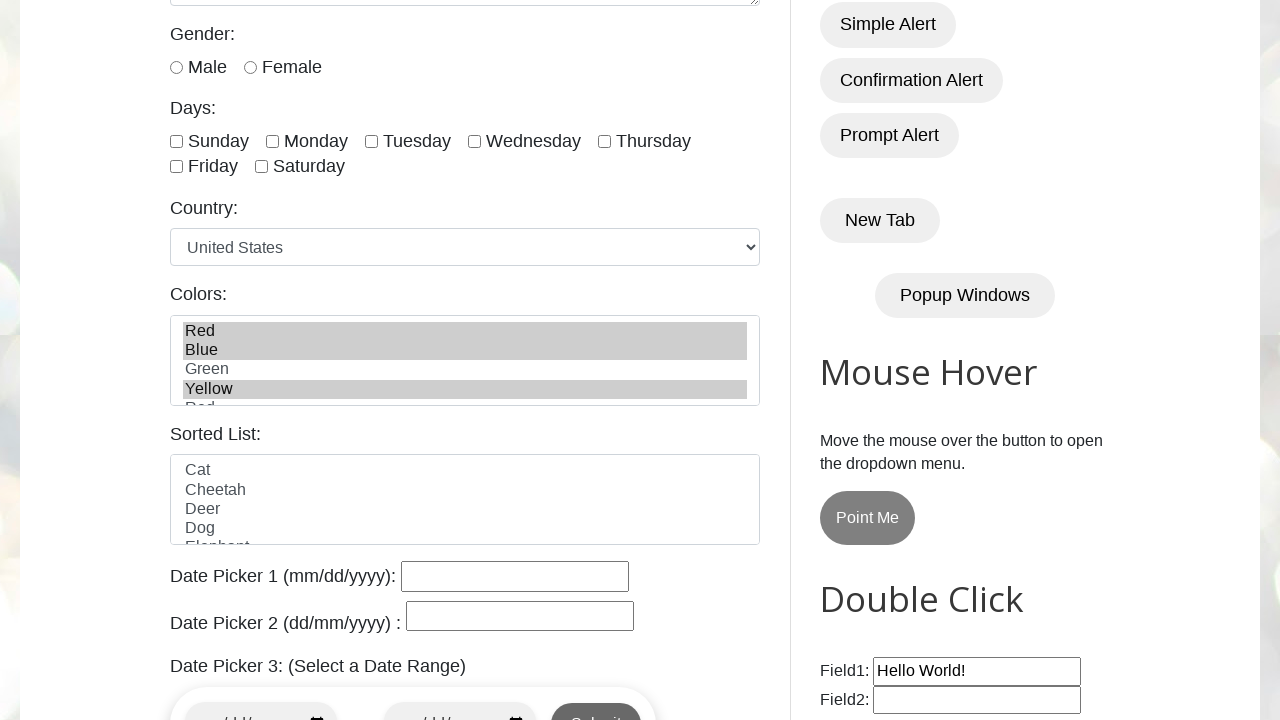